Demonstrates various mouse interaction methods including click, click-and-hold, double-click, and right-click on different navigation menu items

Starting URL: https://jqueryui.com/

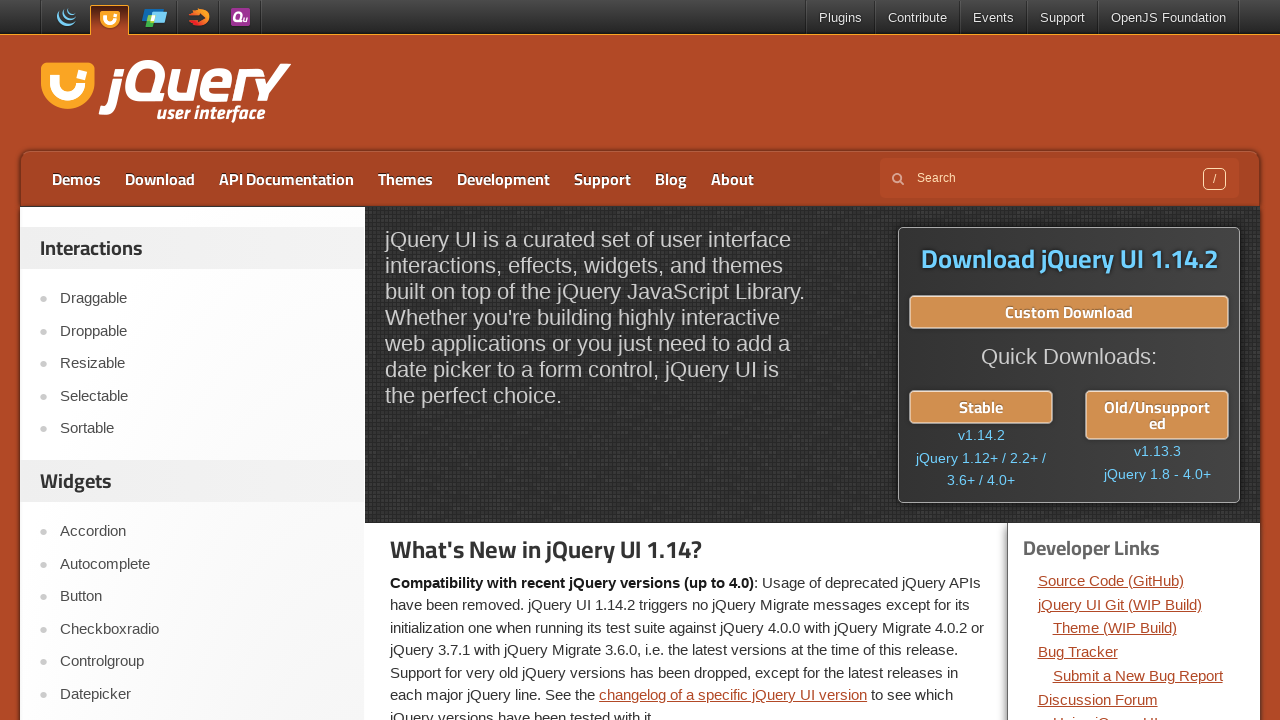

Clicked on 'About' menu item at (732, 179) on xpath=//*[@id="menu-top"]/li[8]/a
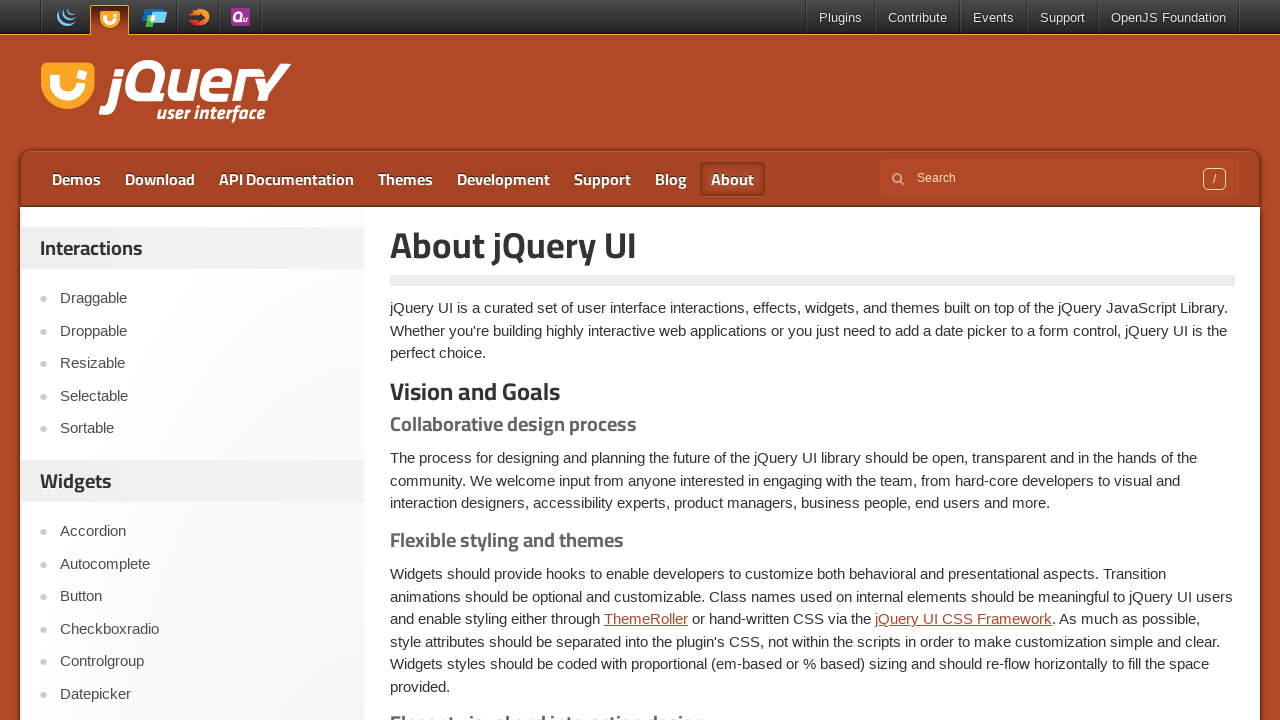

Waited 2 seconds before interacting with Demos menu
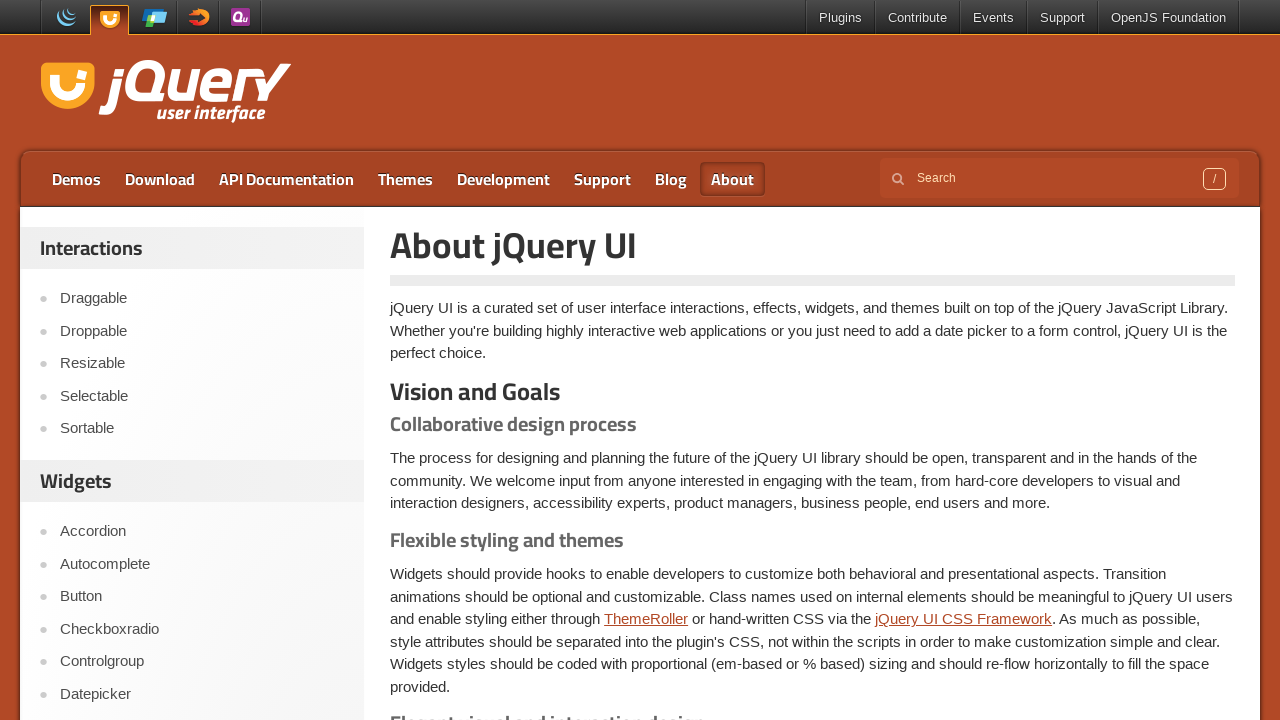

Clicked and held on 'Demos' menu item for 1 second at (76, 179) on xpath=//*[@id="menu-top"]/li[1]/a
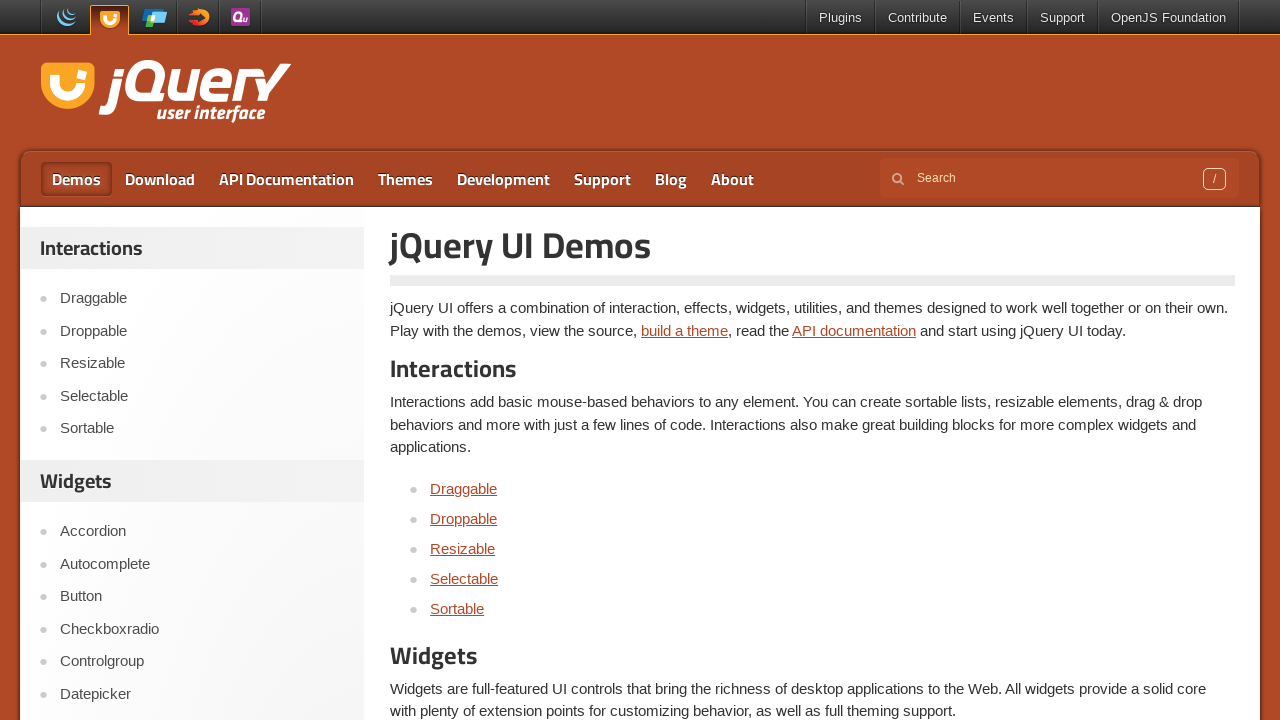

Waited 2 seconds before interacting with Download menu
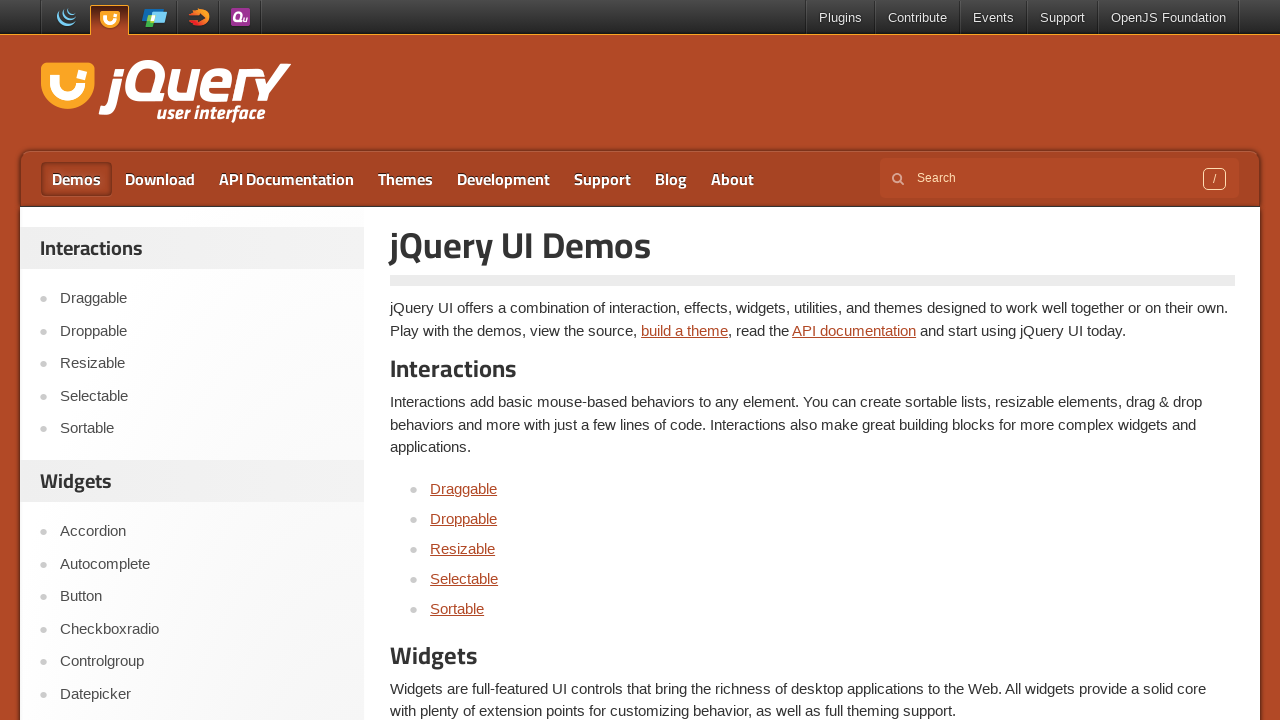

Double-clicked on 'Download' menu item at (160, 179) on xpath=//*[@id="menu-top"]/li[2]/a
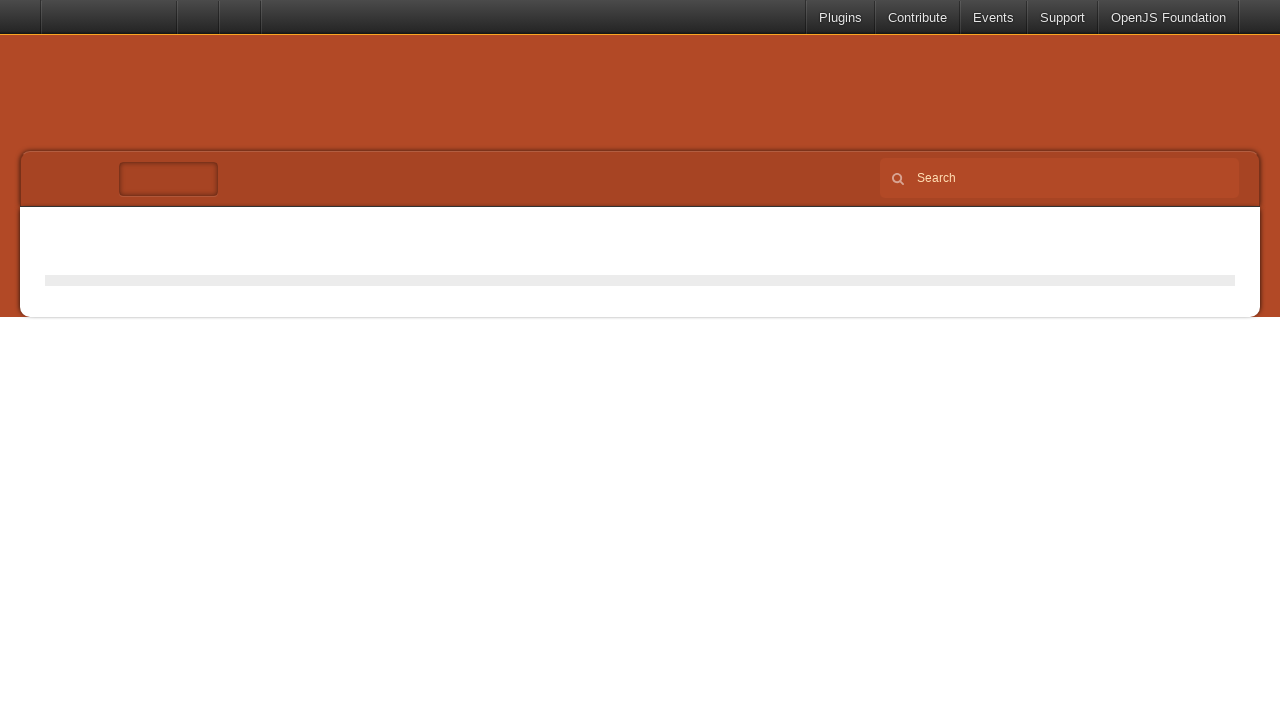

Waited 2 seconds before interacting with Blog menu
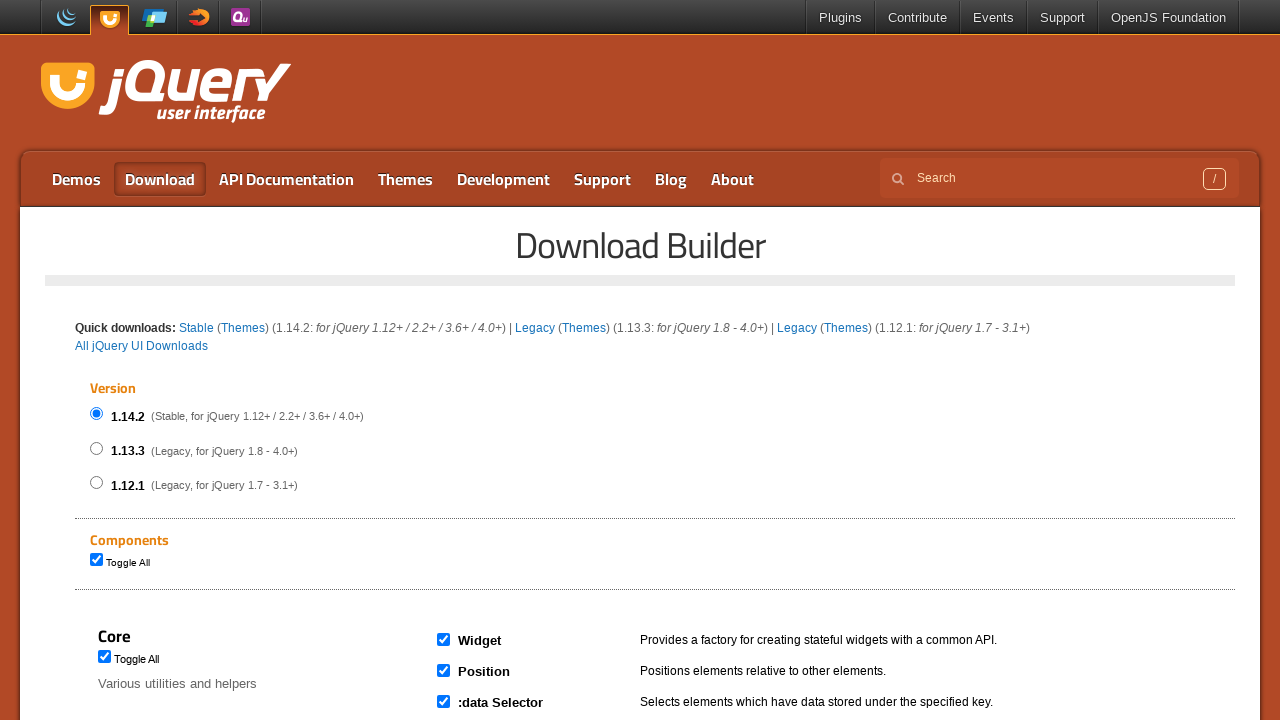

Right-clicked on 'Blog' menu item at (671, 179) on xpath=//*[@id="menu-top"]/li[7]/a
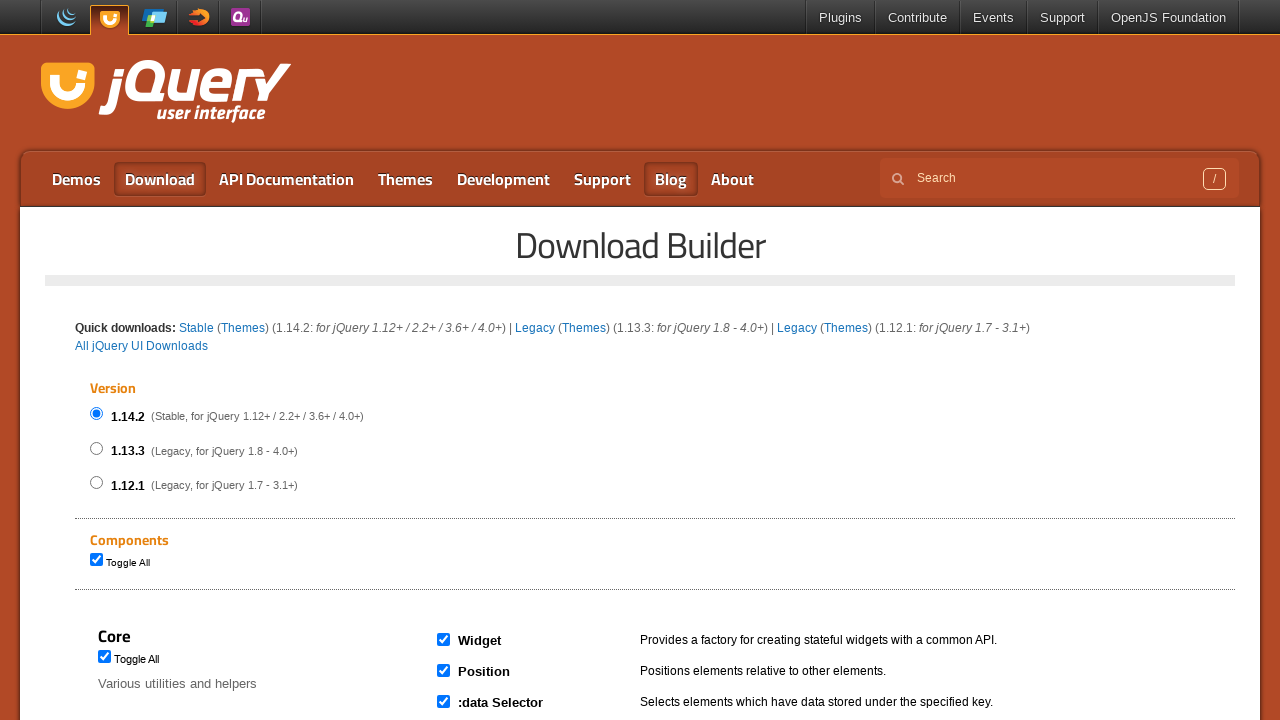

Final wait of 2 seconds completed
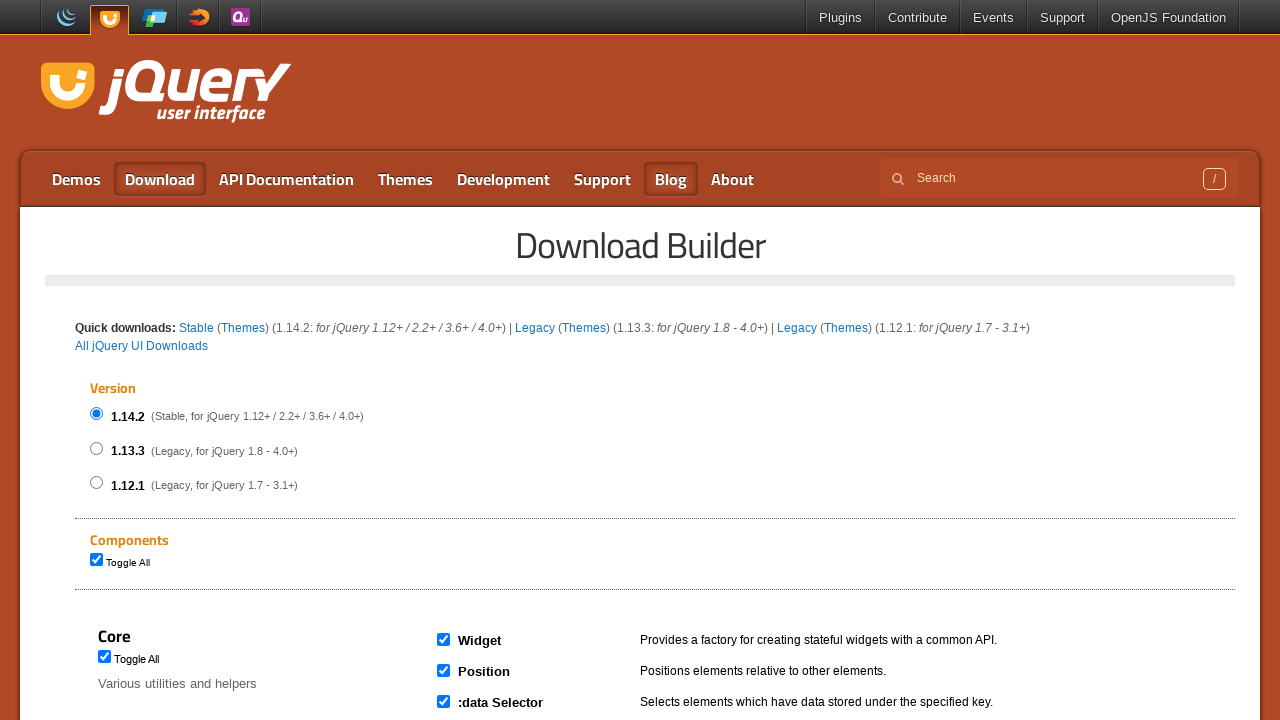

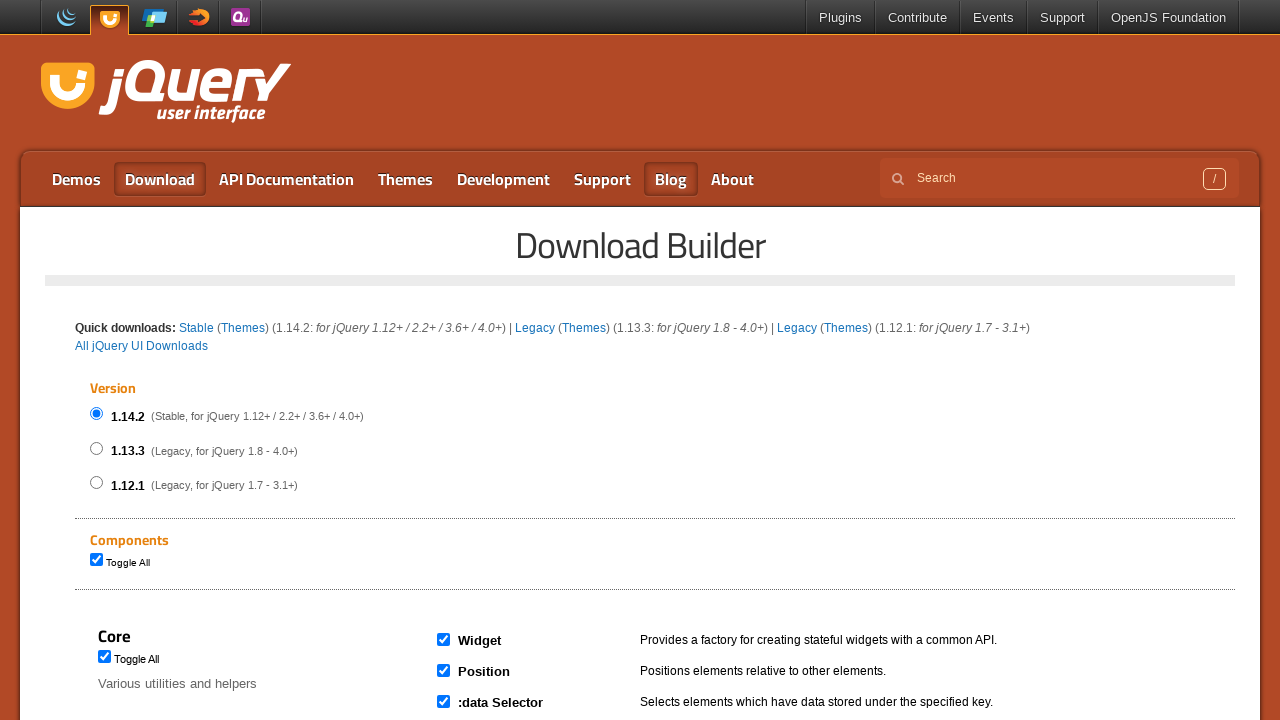